Tests the forgot password functionality by filling in an email address and clicking the reset password button to submit a password reset request.

Starting URL: https://practice.qabrains.com/forgot-password

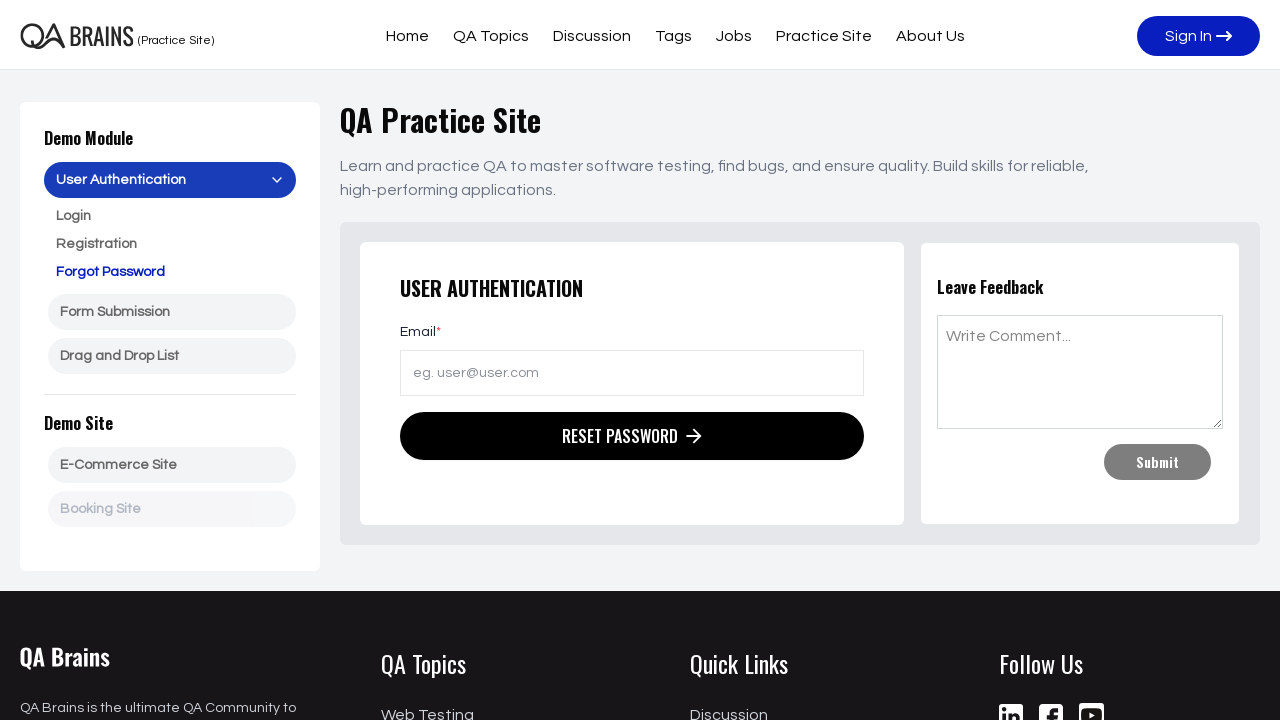

Email input field became visible
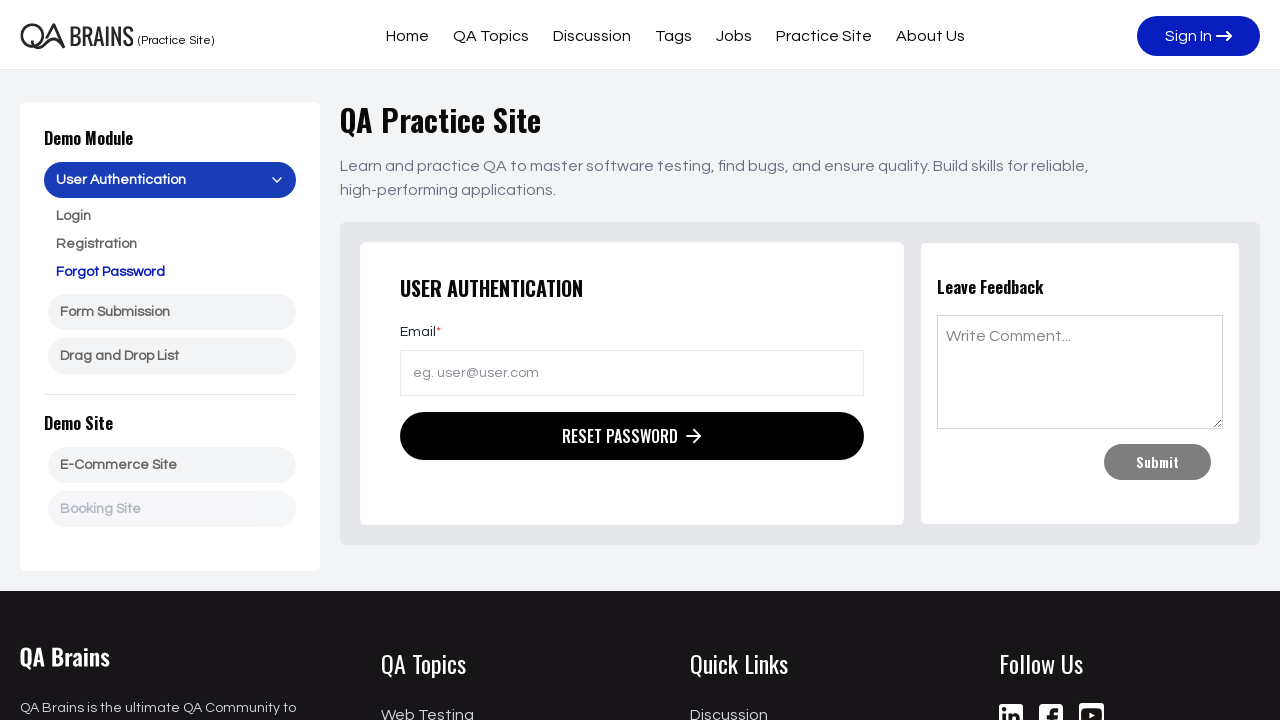

Filled email field with 'johndoe.reset@example.com' on #email
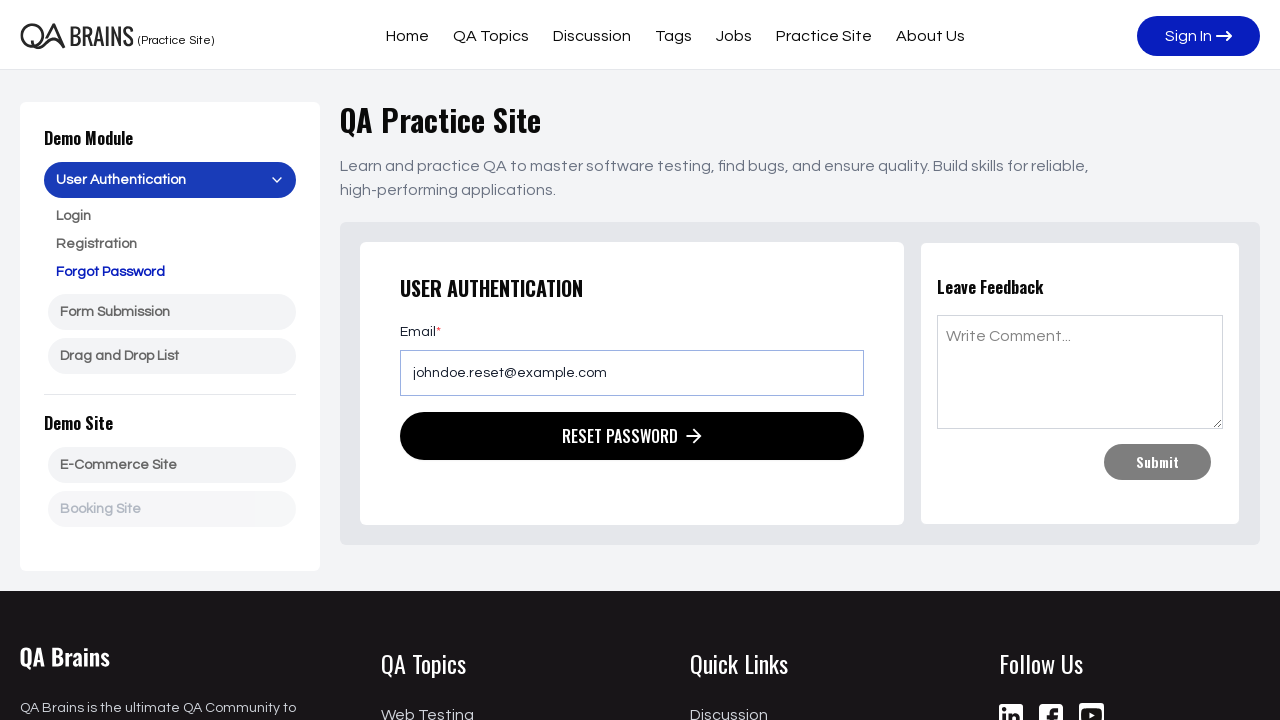

Reset Password button became visible
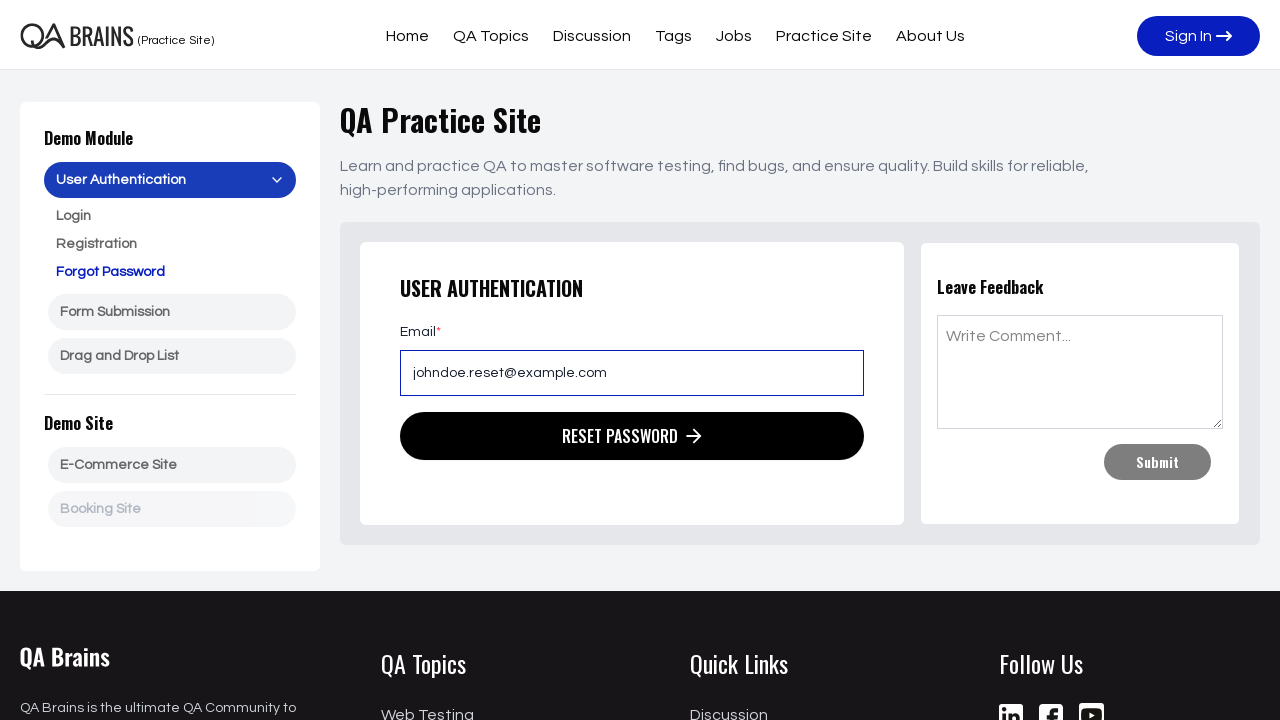

Clicked Reset Password button to submit password reset request at (632, 436) on button.btn-submit
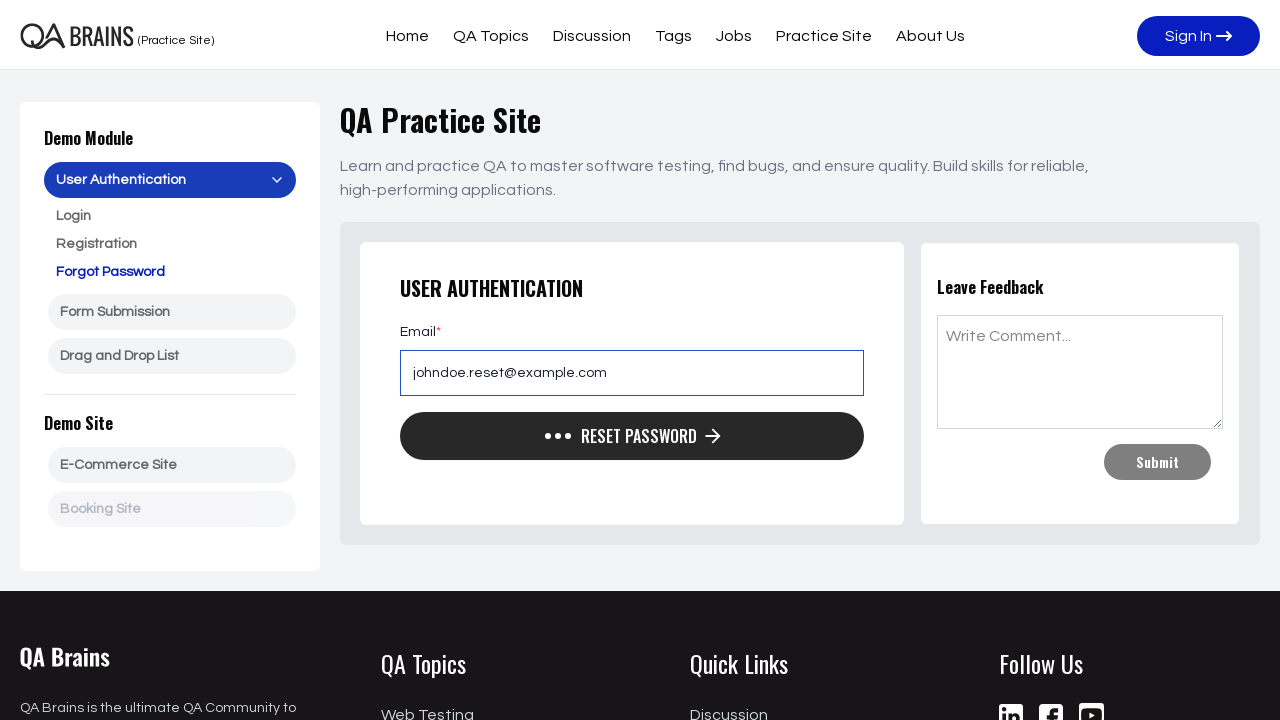

Waited 5 seconds for password reset request to process
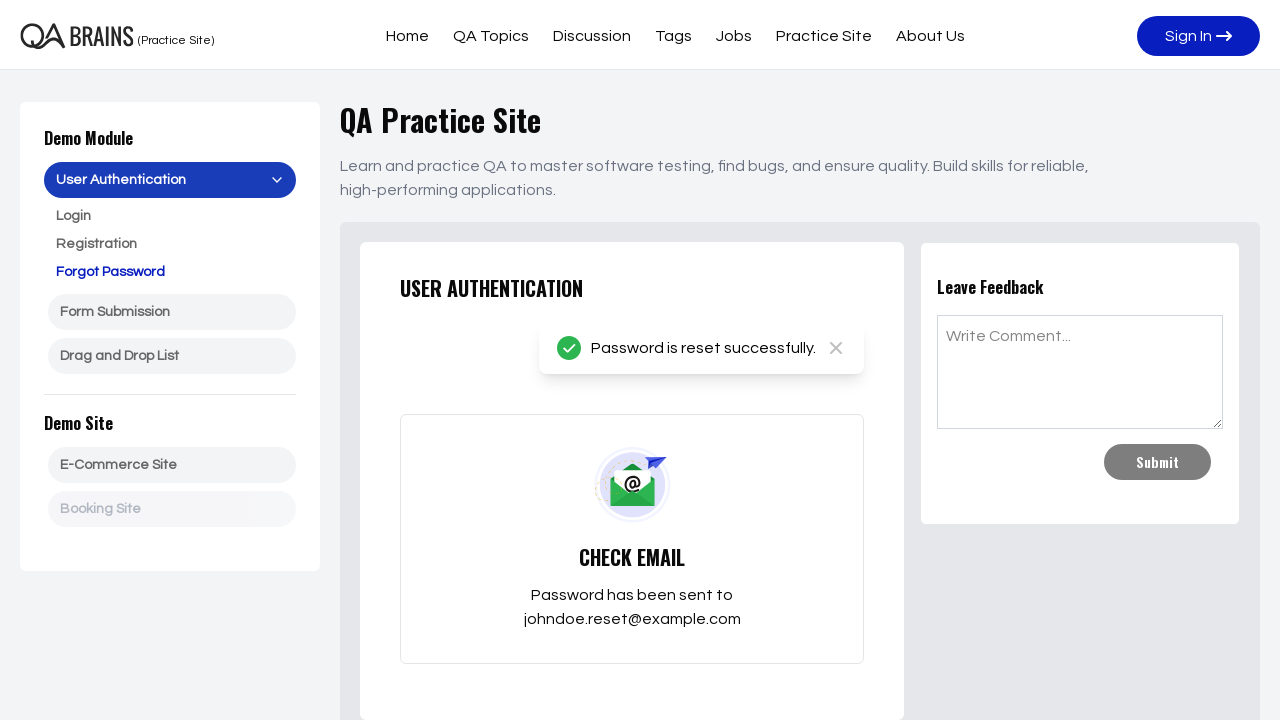

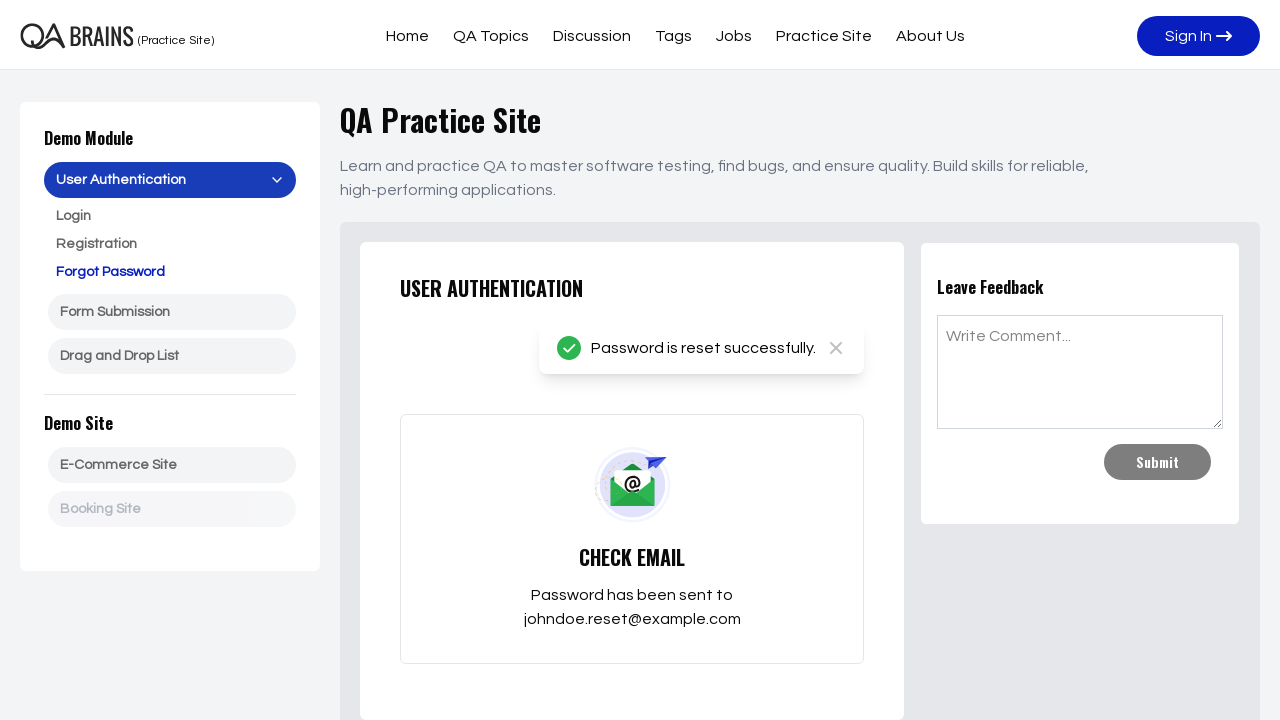